Tests adding and removing elements by clicking Add Element button multiple times and deleting elements in various orders

Starting URL: https://the-internet.herokuapp.com

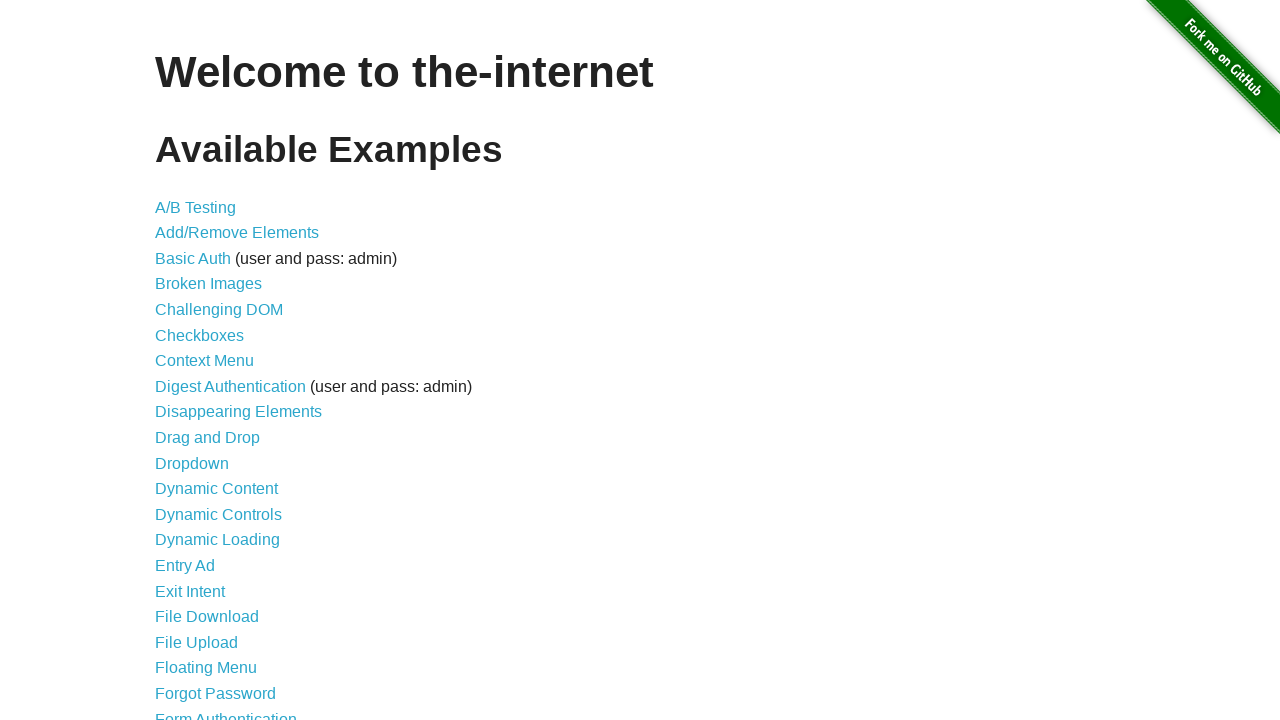

Clicked on Add/Remove Elements link at (237, 233) on internal:role=link[name="Add/Remove Elements"i]
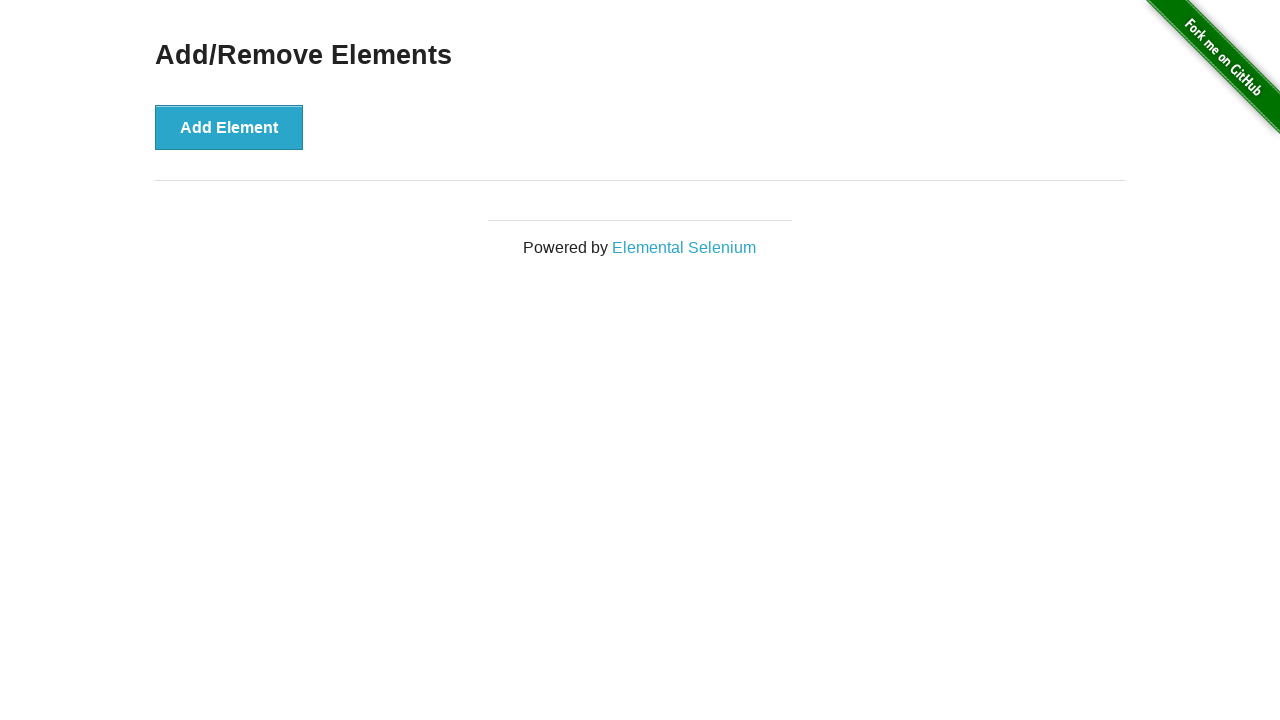

Clicked Add Element button (1st time) at (229, 127) on internal:role=button[name="Add Element"i]
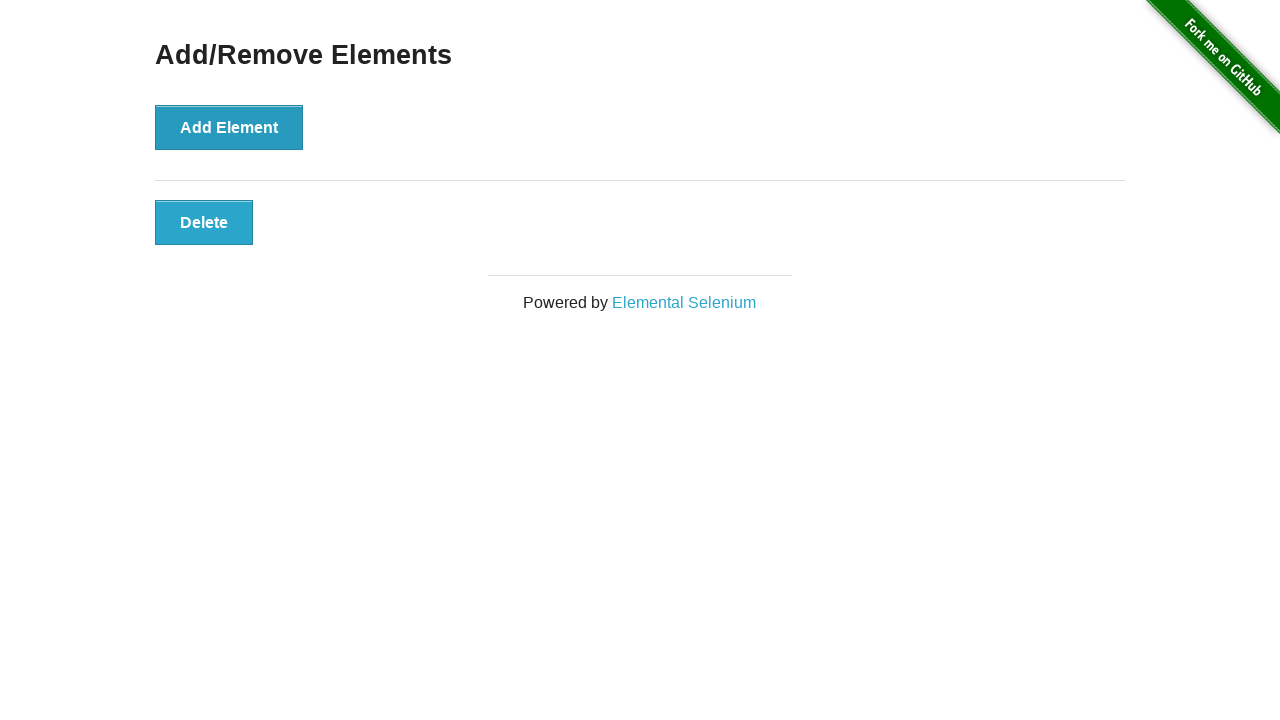

Clicked Add Element button (2nd time) at (229, 127) on internal:role=button[name="Add Element"i]
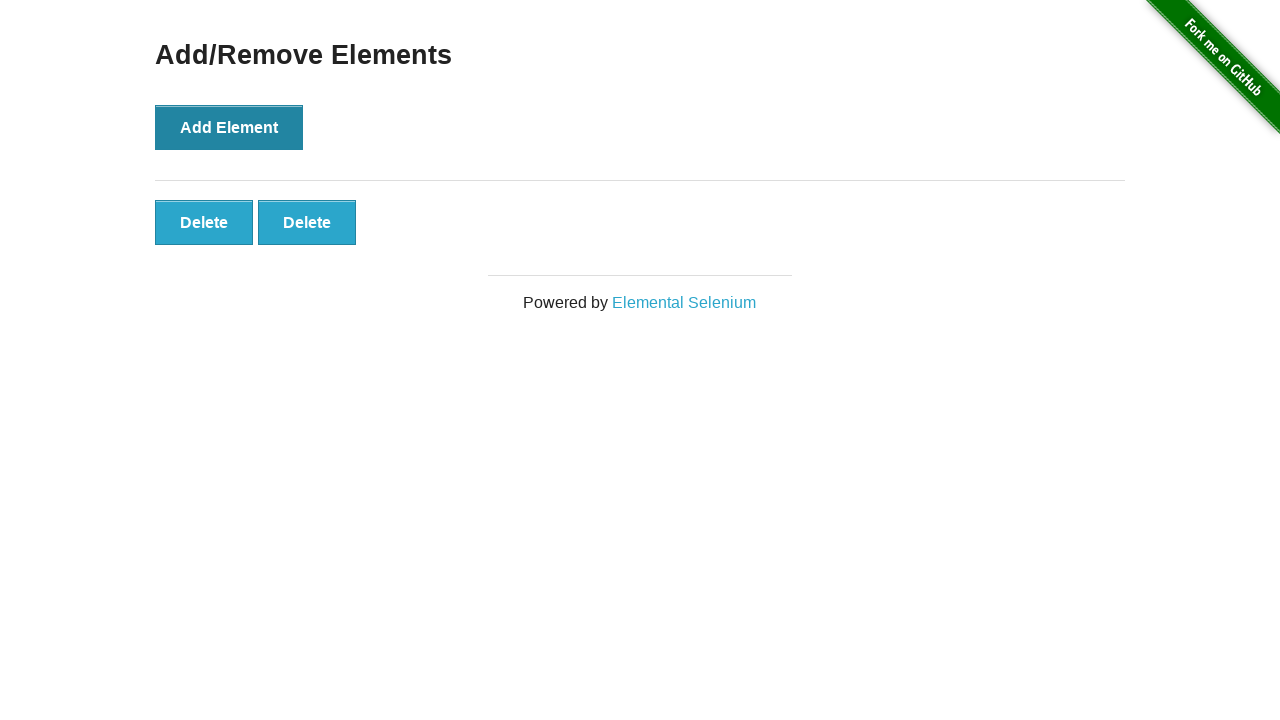

Deleted first element at (204, 222) on internal:role=button[name="Delete"i] >> nth=0
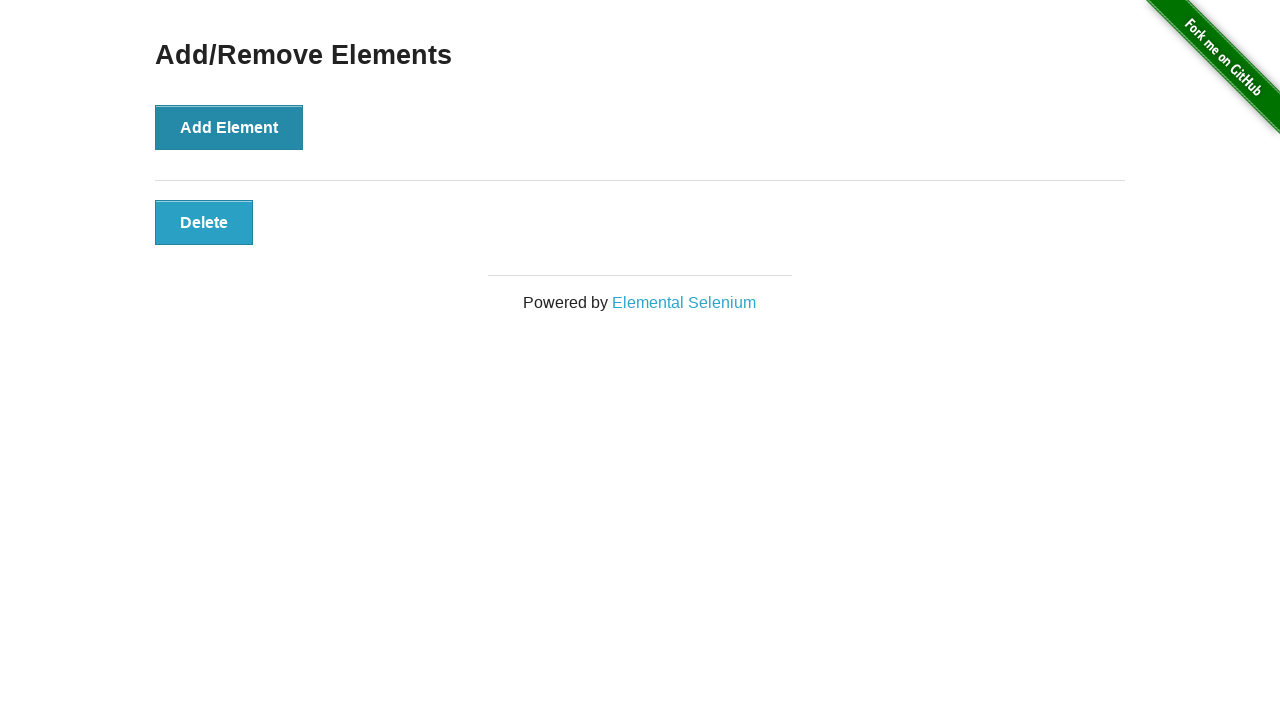

Clicked Add Element button (3rd time) at (229, 127) on internal:role=button[name="Add Element"i]
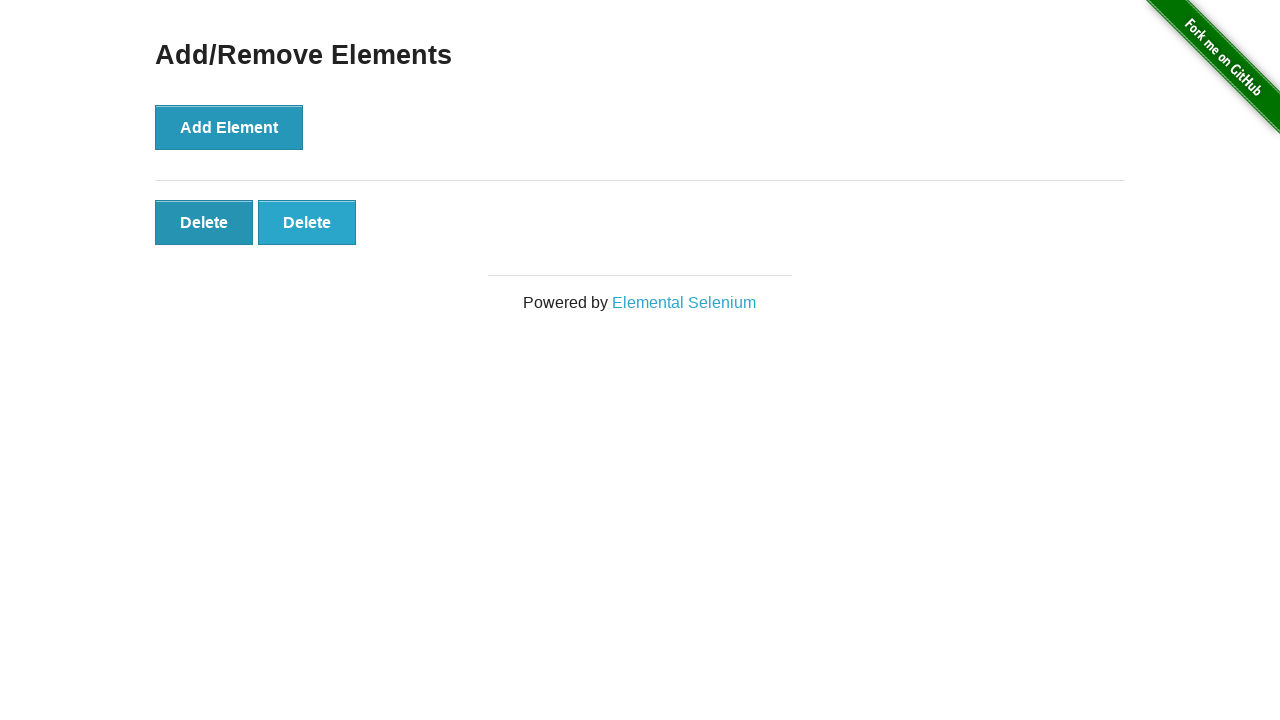

Deleted second element at (307, 222) on internal:role=button[name="Delete"i] >> nth=1
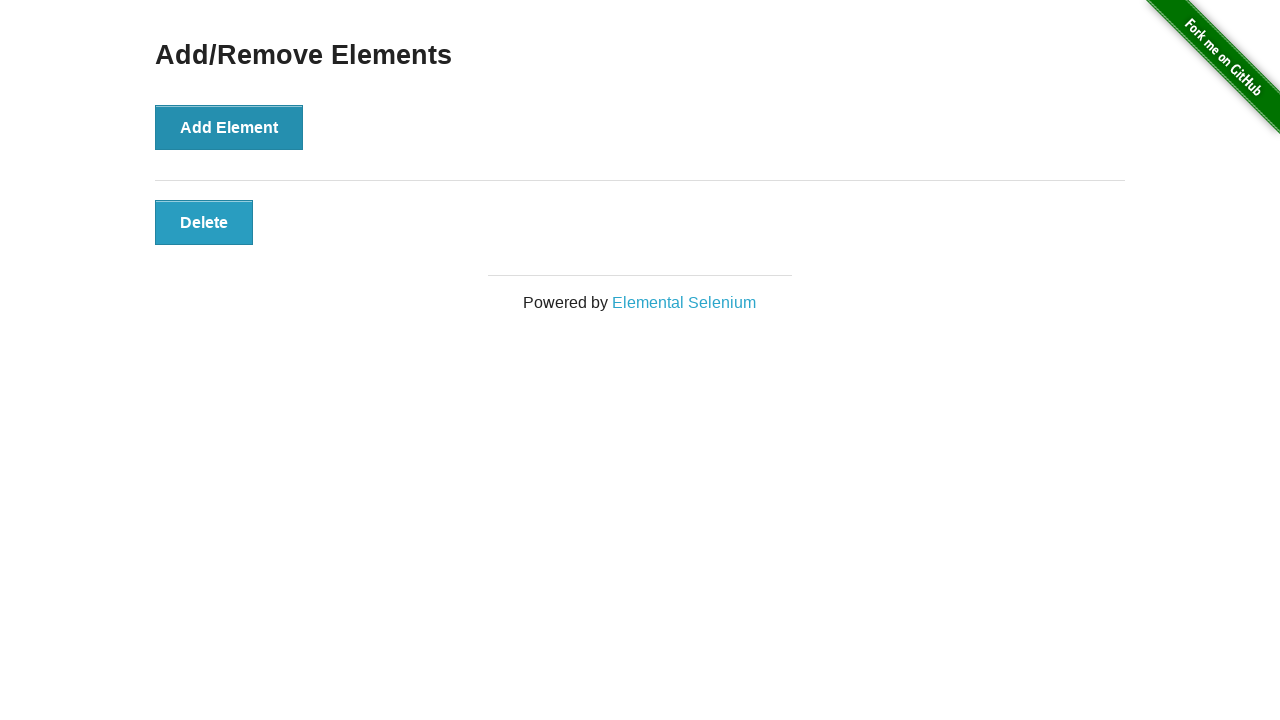

Clicked Add Element button (4th time) at (229, 127) on internal:role=button[name="Add Element"i]
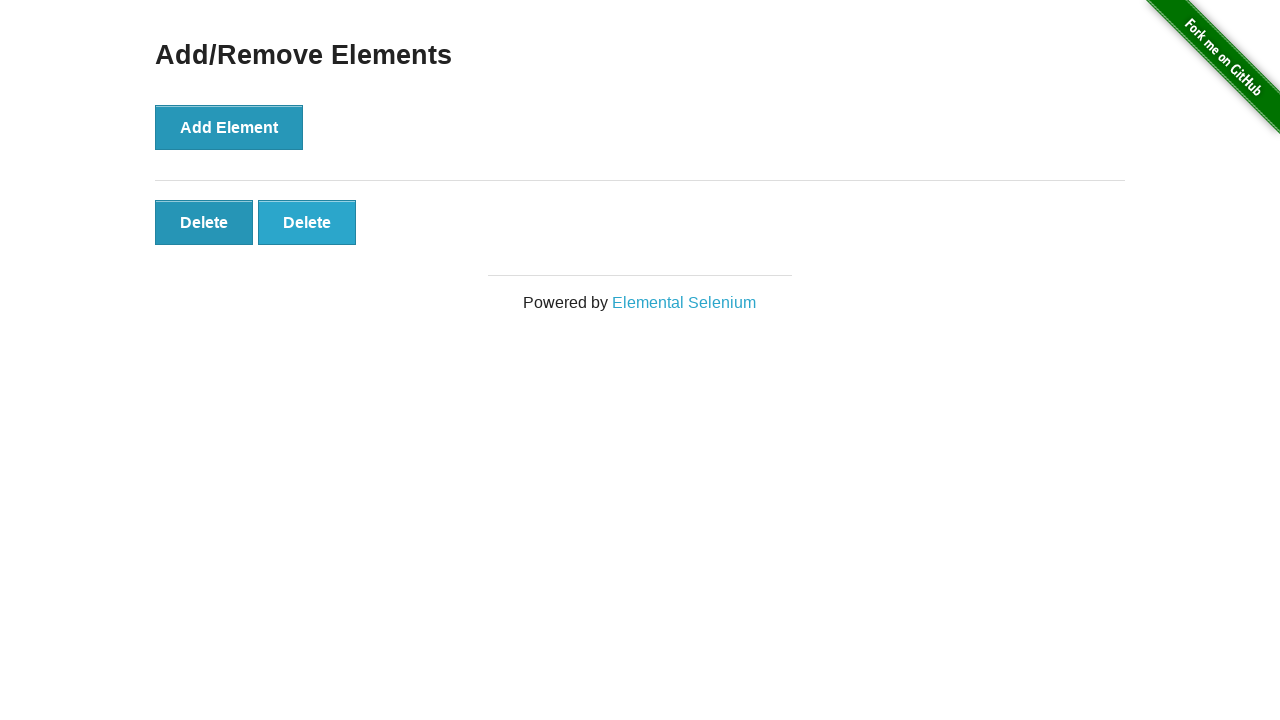

Clicked Add Element button (5th time) at (229, 127) on internal:role=button[name="Add Element"i]
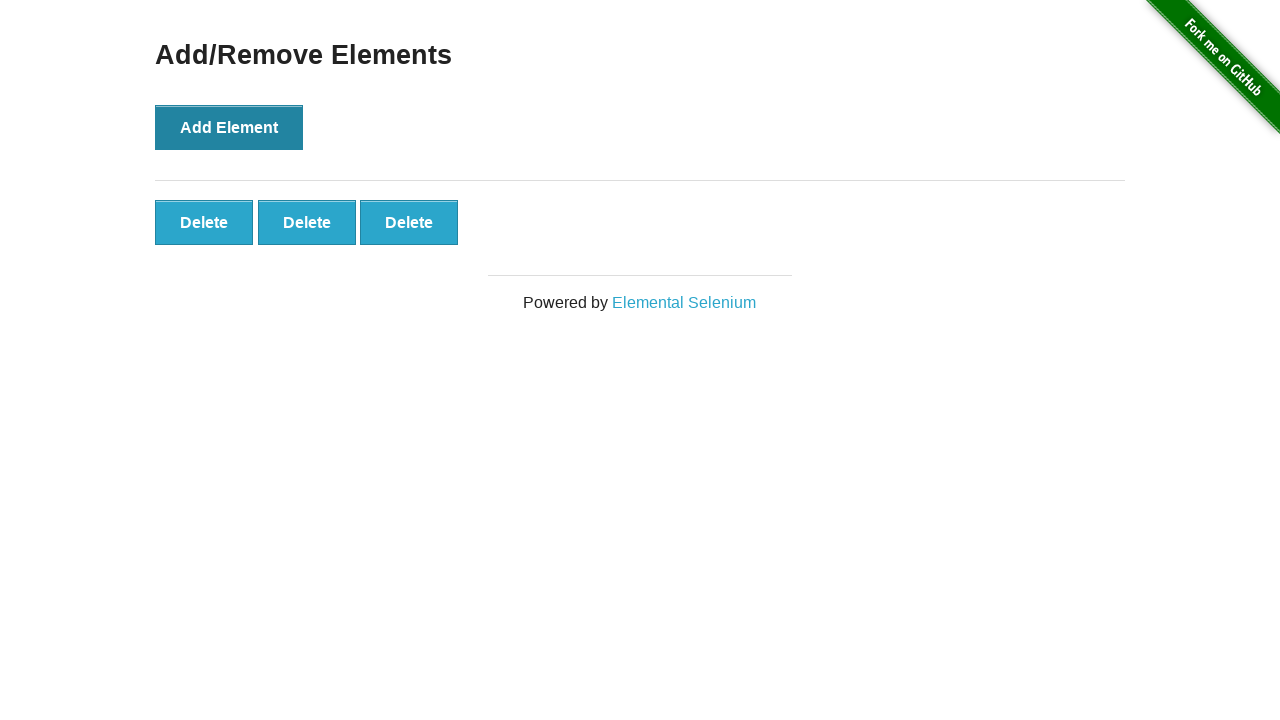

Deleted third element at (409, 222) on internal:role=button[name="Delete"i] >> nth=2
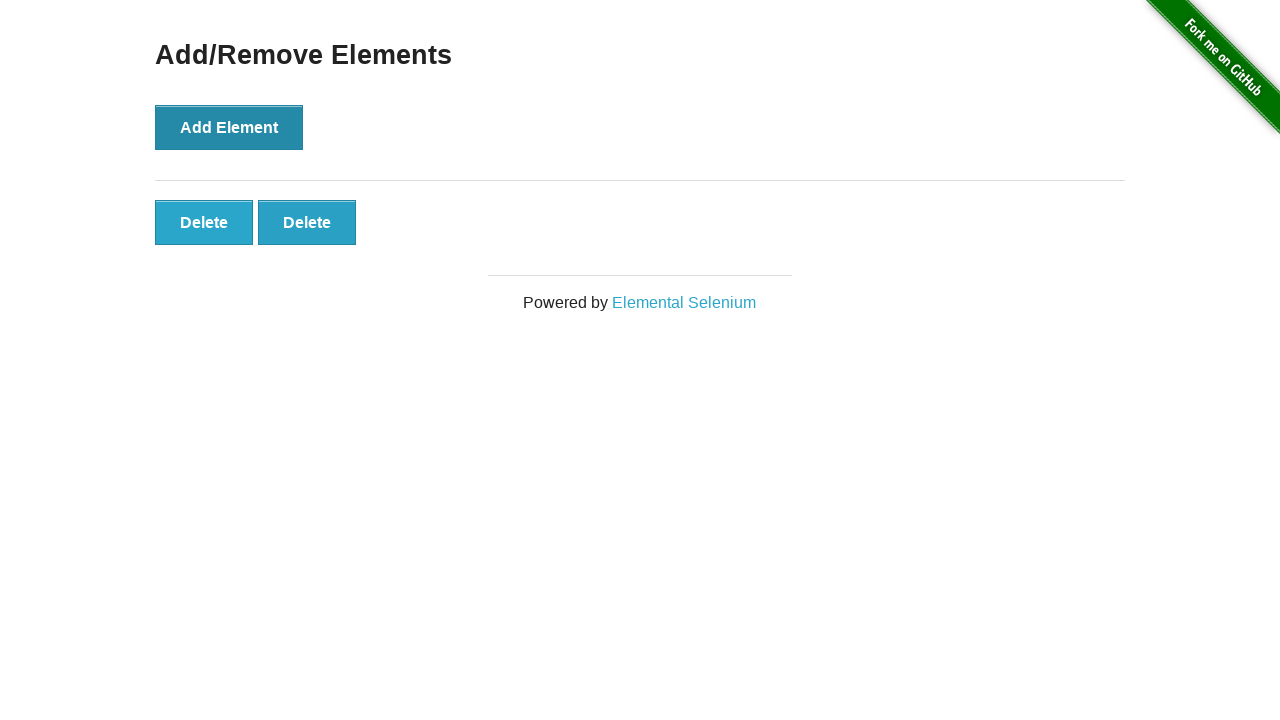

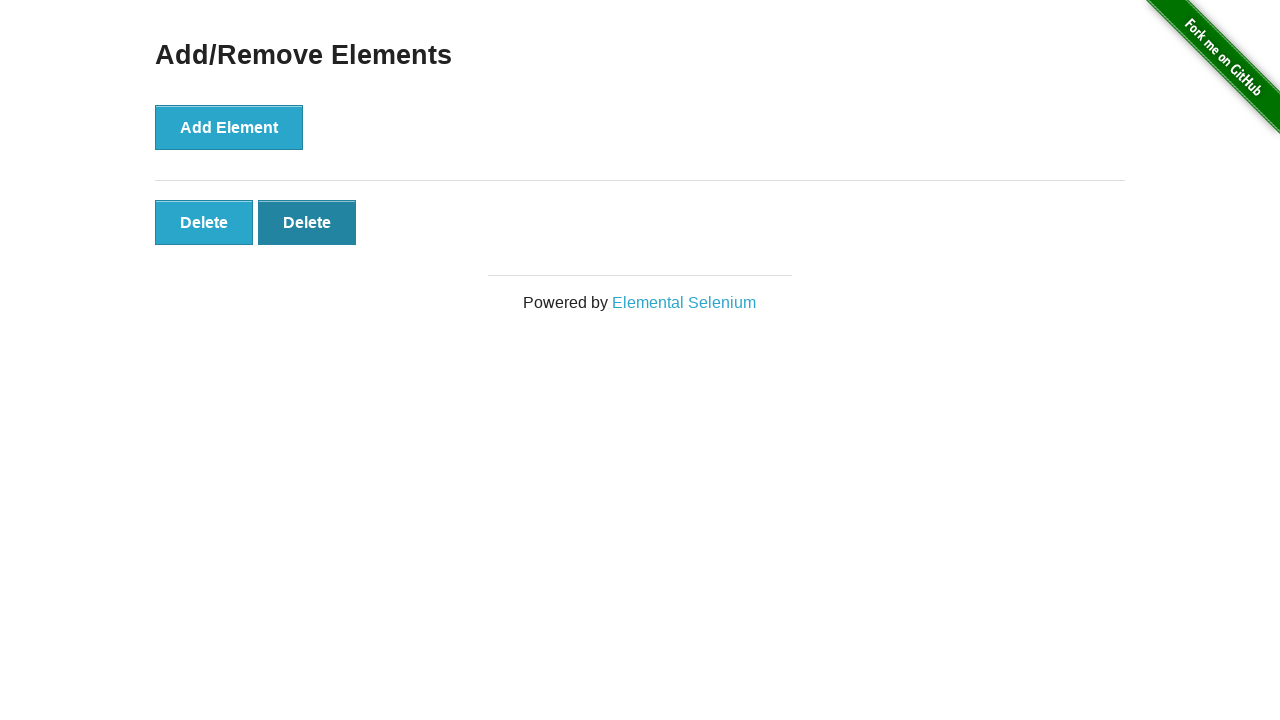